Tests that todo data persists after page reload

Starting URL: https://demo.playwright.dev/todomvc

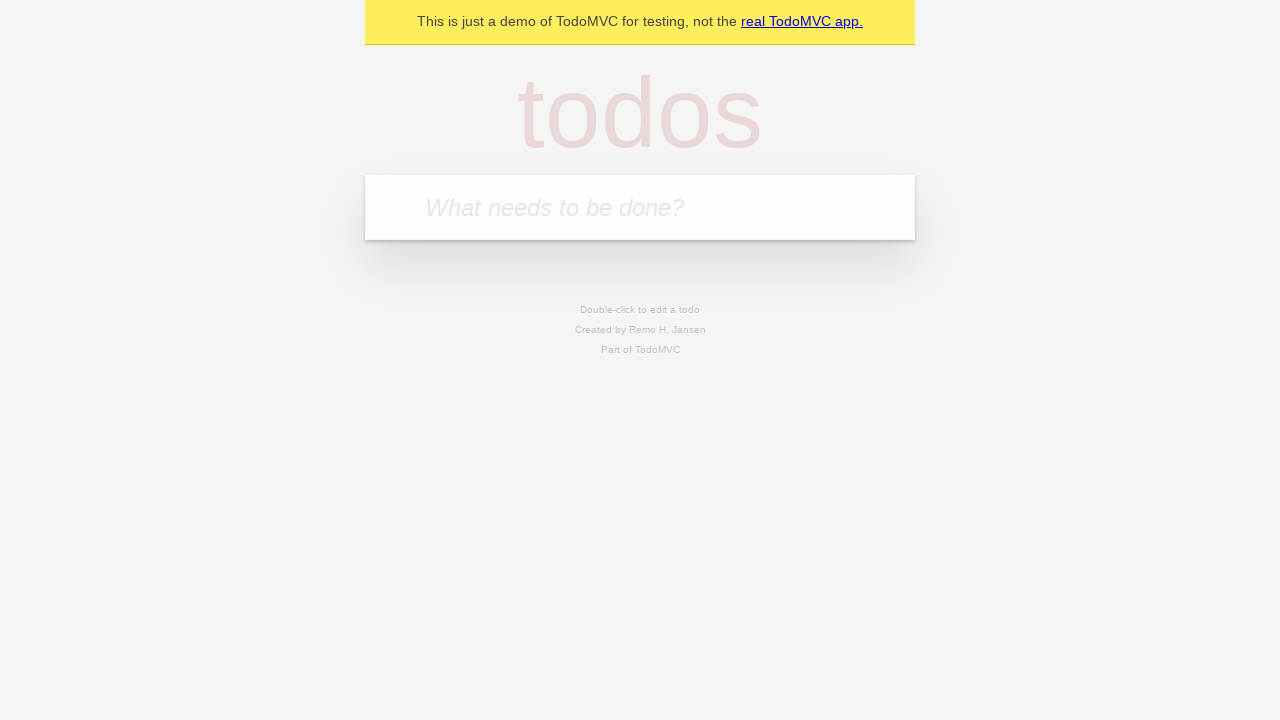

Filled todo input with 'buy some cheese' on input[placeholder='What needs to be done?']
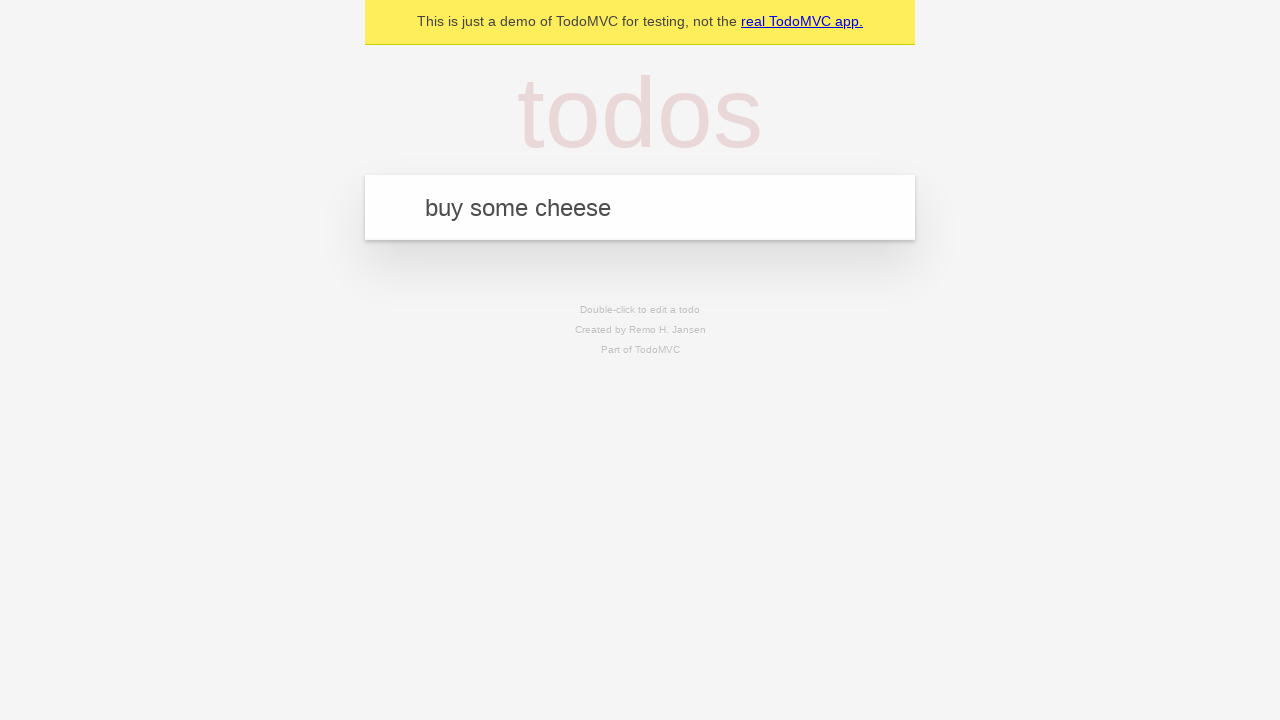

Pressed Enter to add first todo item on input[placeholder='What needs to be done?']
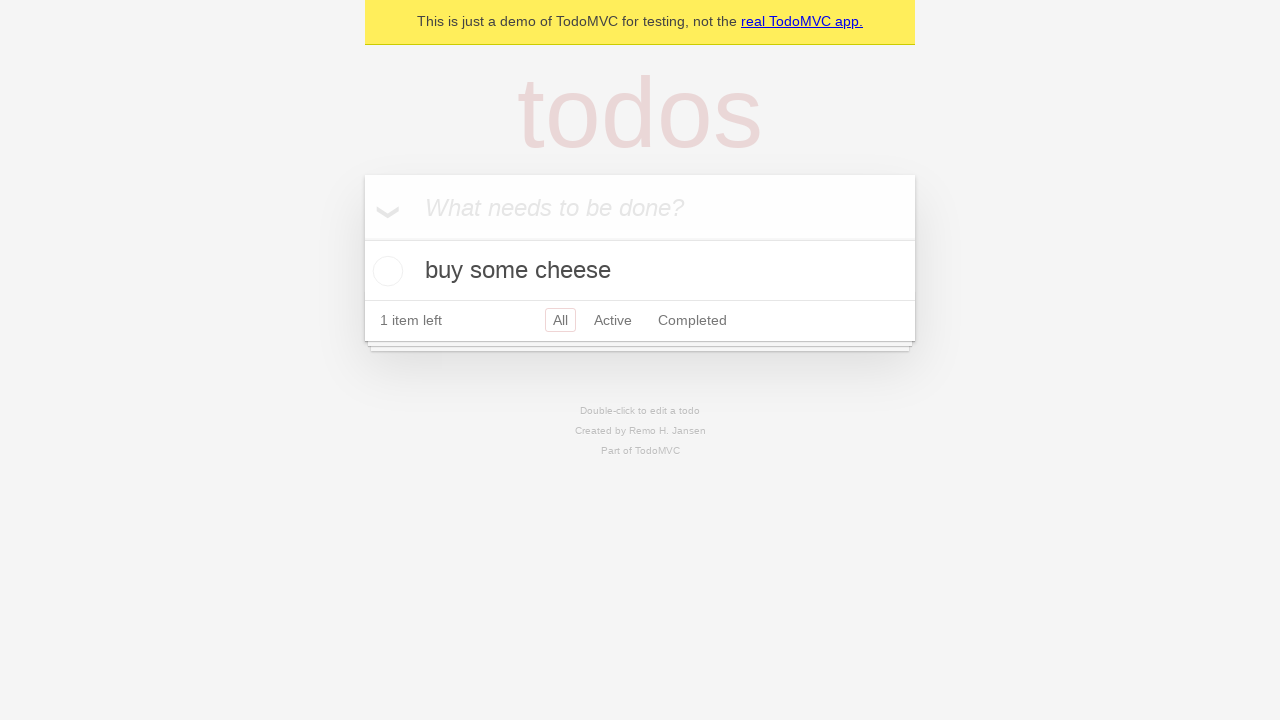

Filled todo input with 'feed the cat' on input[placeholder='What needs to be done?']
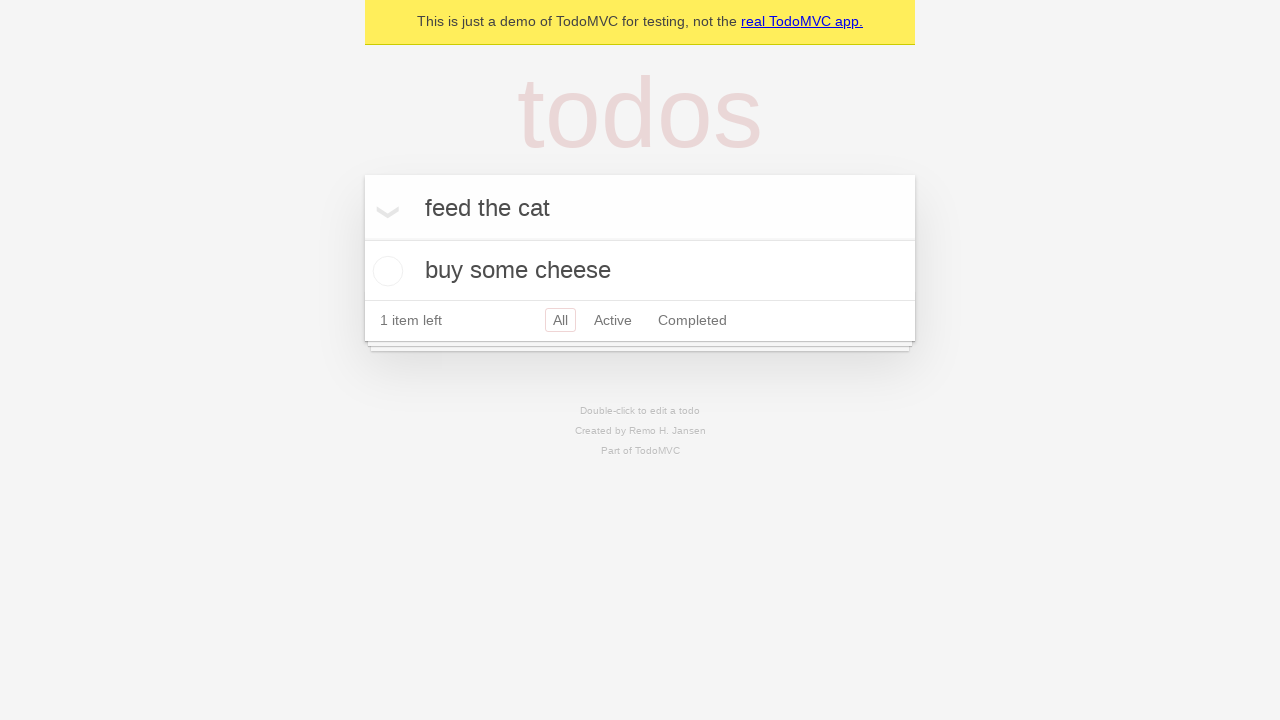

Pressed Enter to add second todo item on input[placeholder='What needs to be done?']
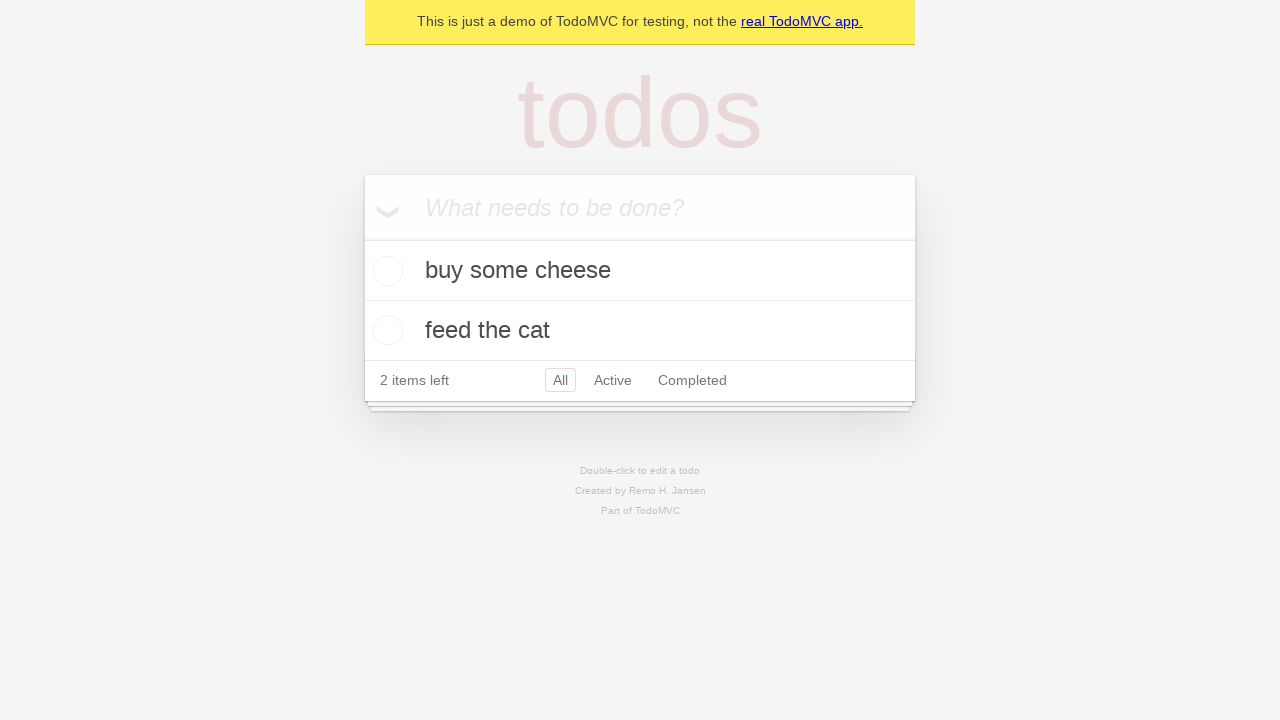

Checked the first todo item at (385, 271) on [data-testid='todo-item']:nth-child(1) input[type='checkbox']
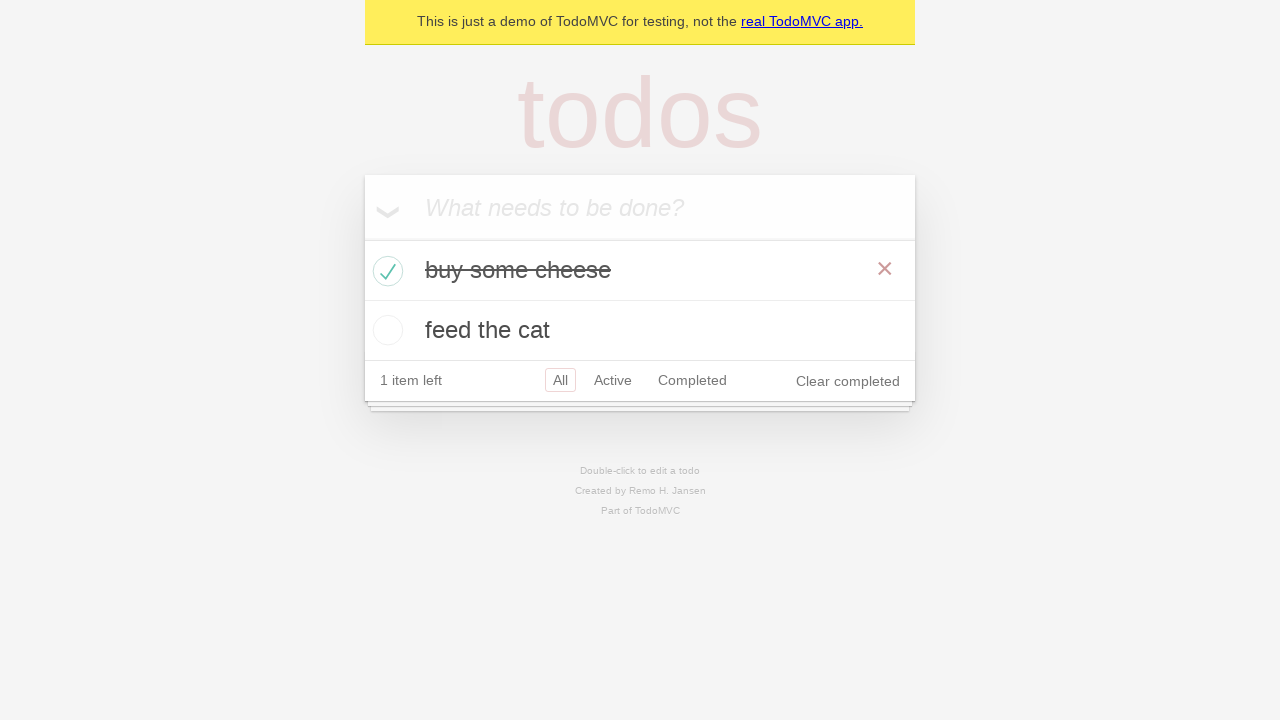

Reloaded the page to test data persistence
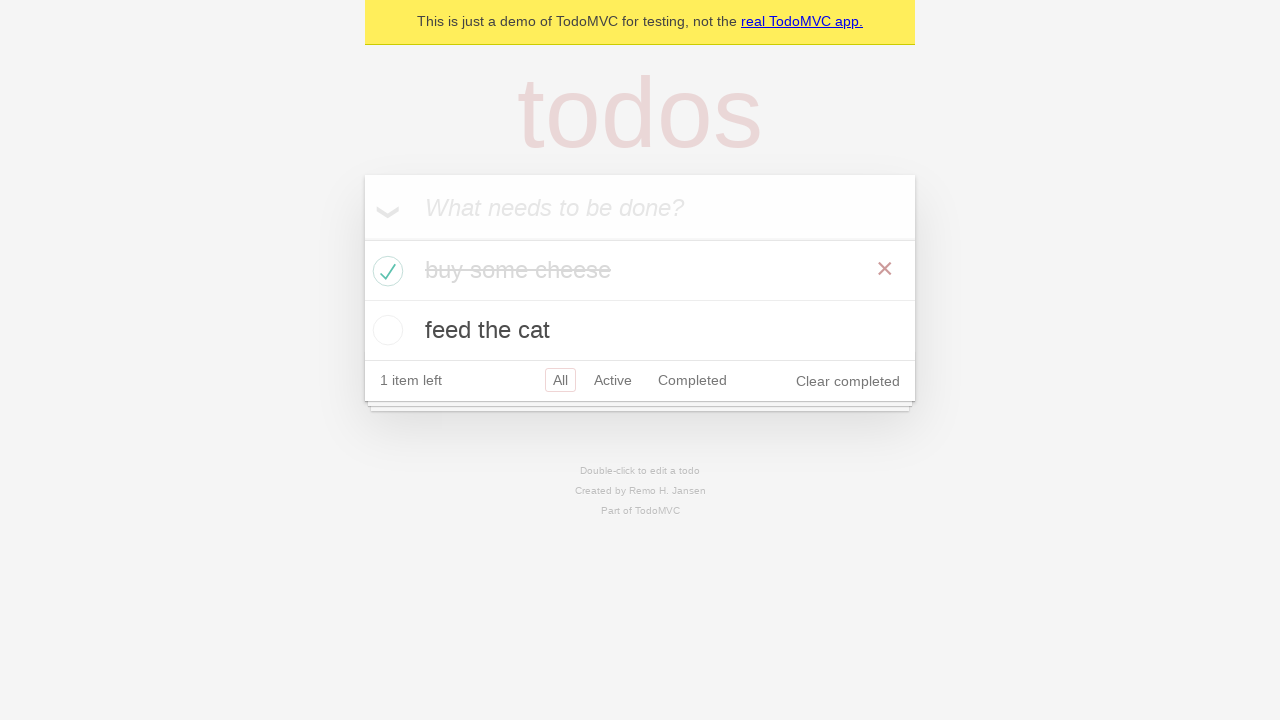

Todo items loaded after page reload
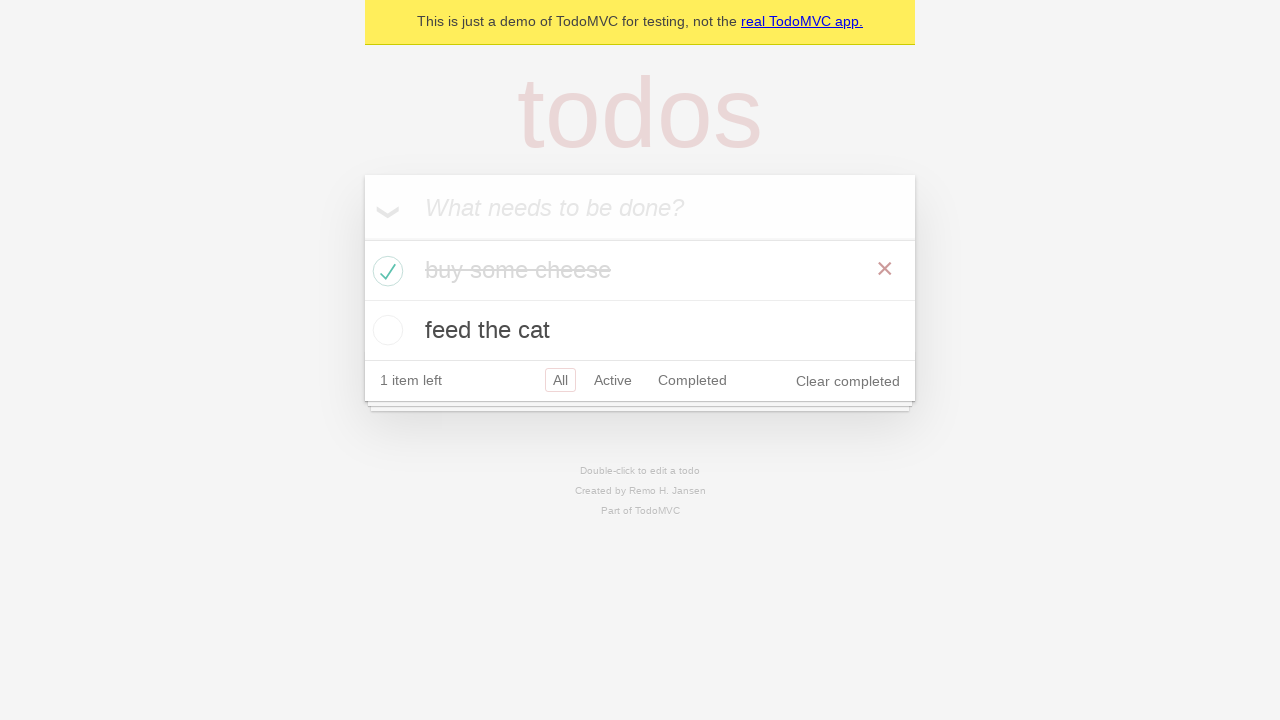

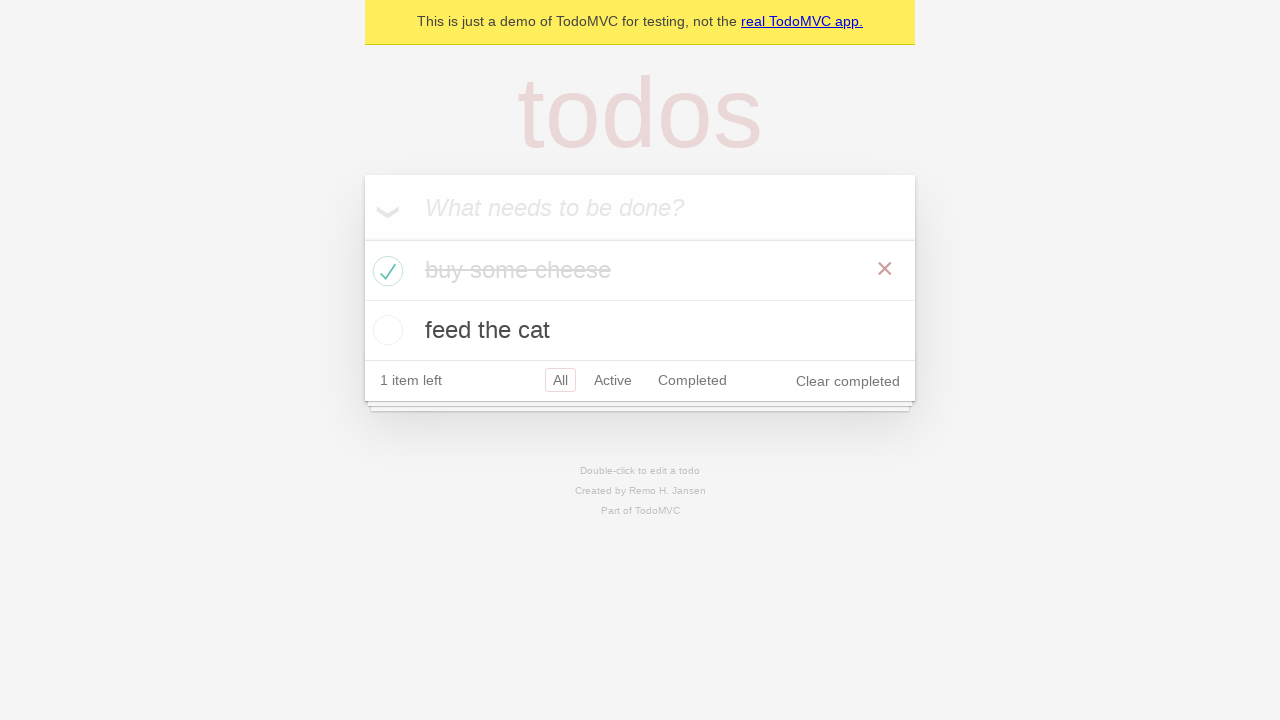